Tests whether the animals dropdown on the test automation practice blog is sorted alphabetically by comparing the original order with a sorted version

Starting URL: http://testautomationpractice.blogspot.com/

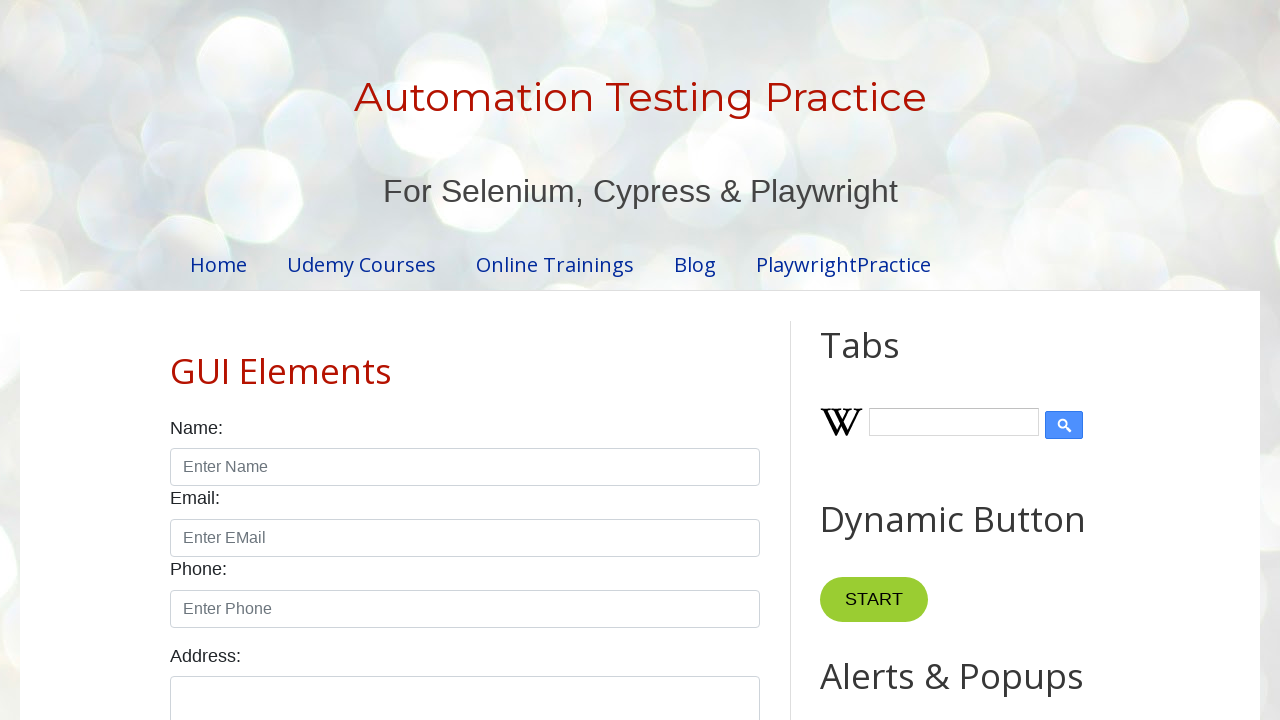

Navigated to test automation practice blog
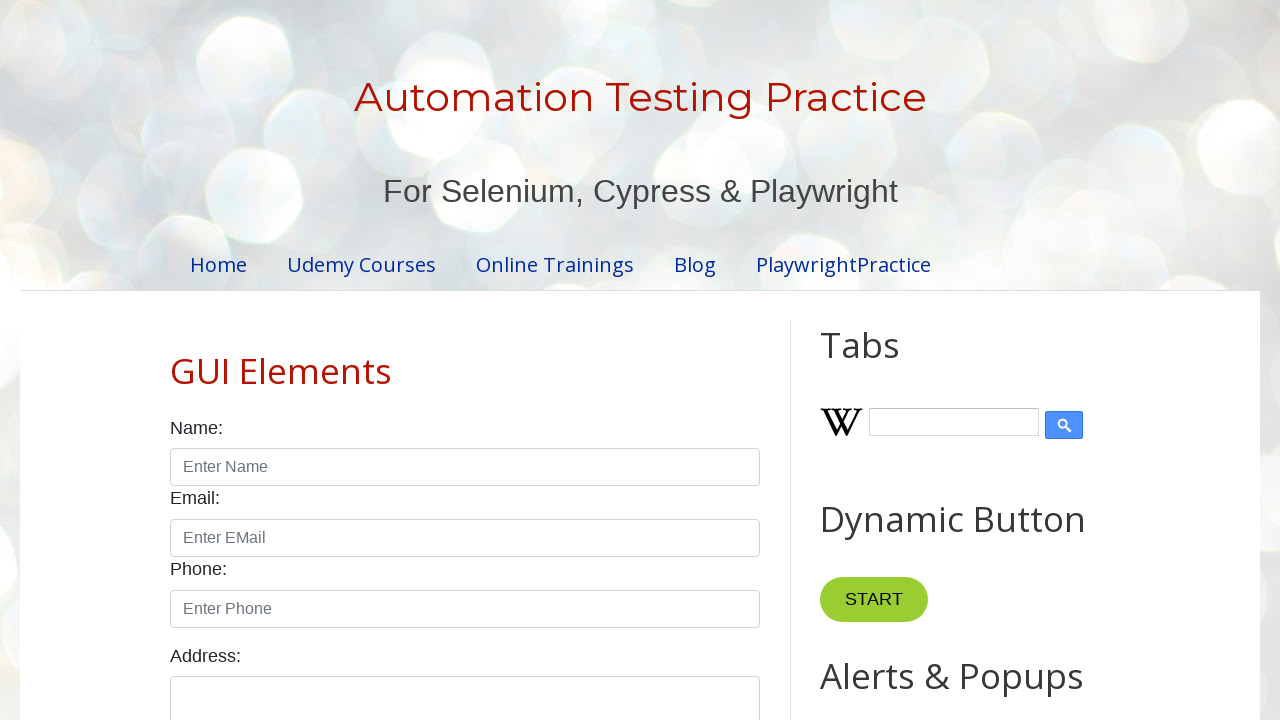

Located animals dropdown element
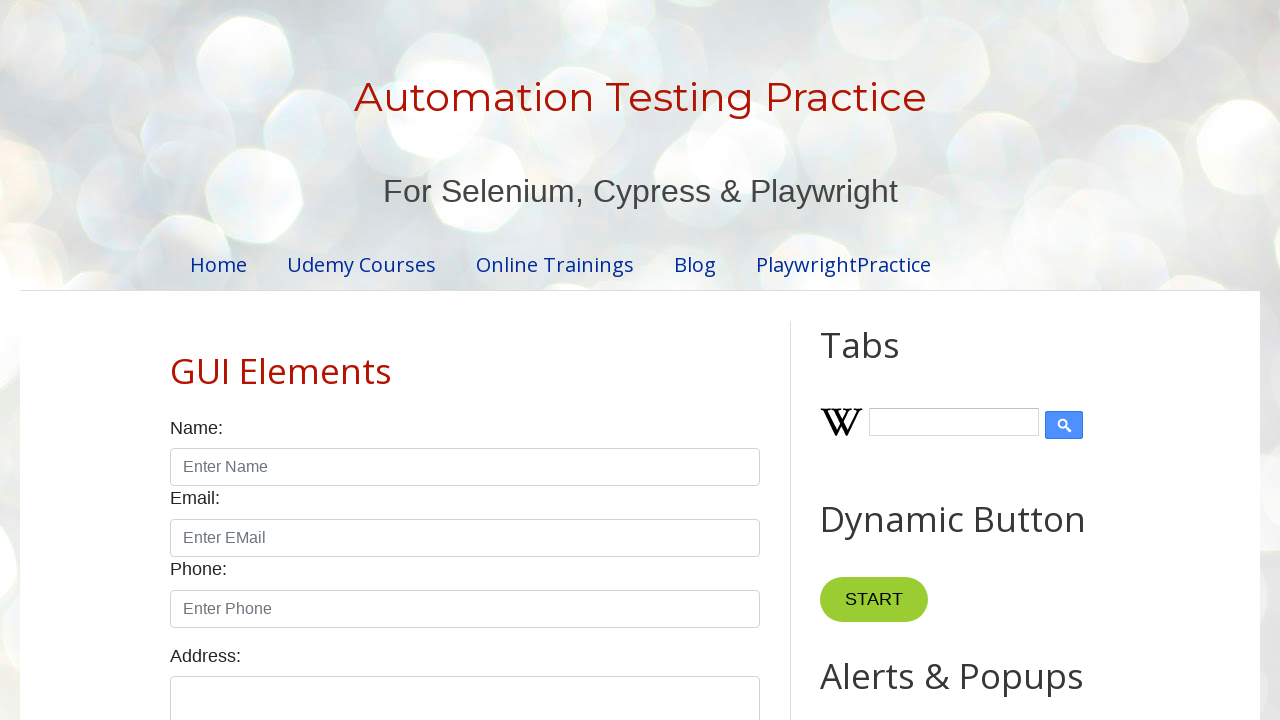

Retrieved all options from animals dropdown
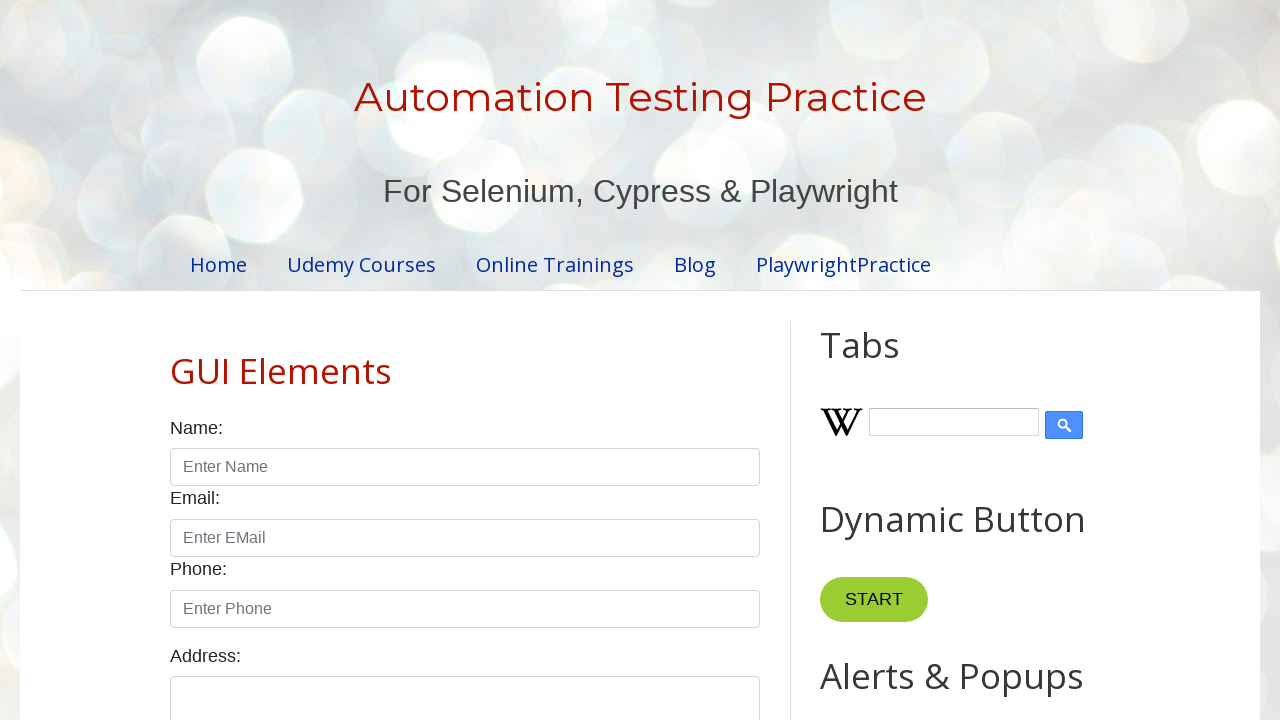

Created sorted version of dropdown options for comparison
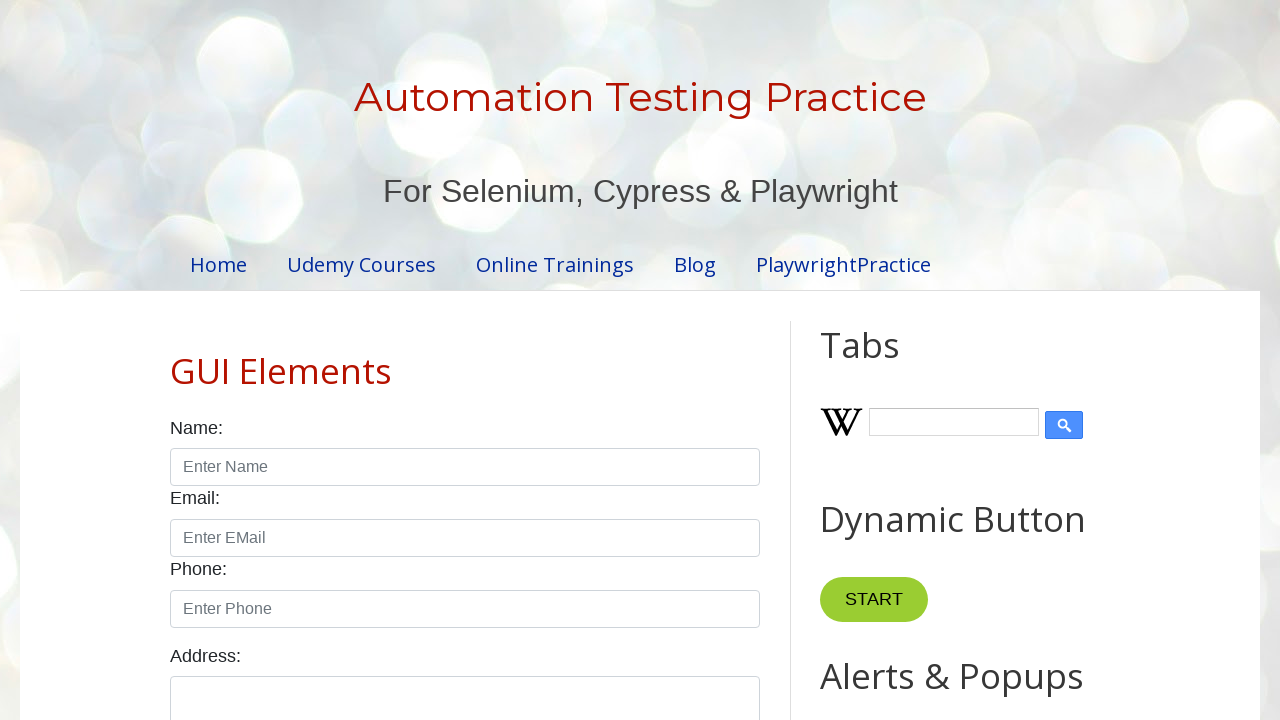

Assertion passed: Dropdown options are sorted alphabetically
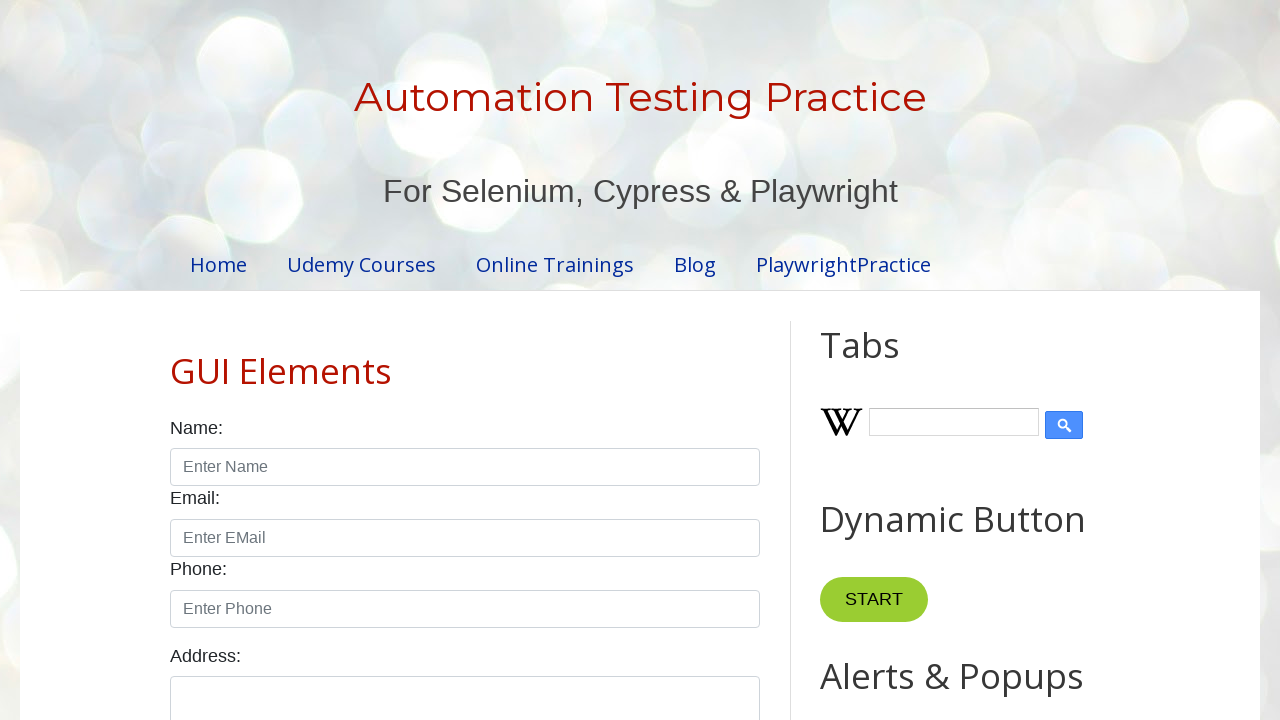

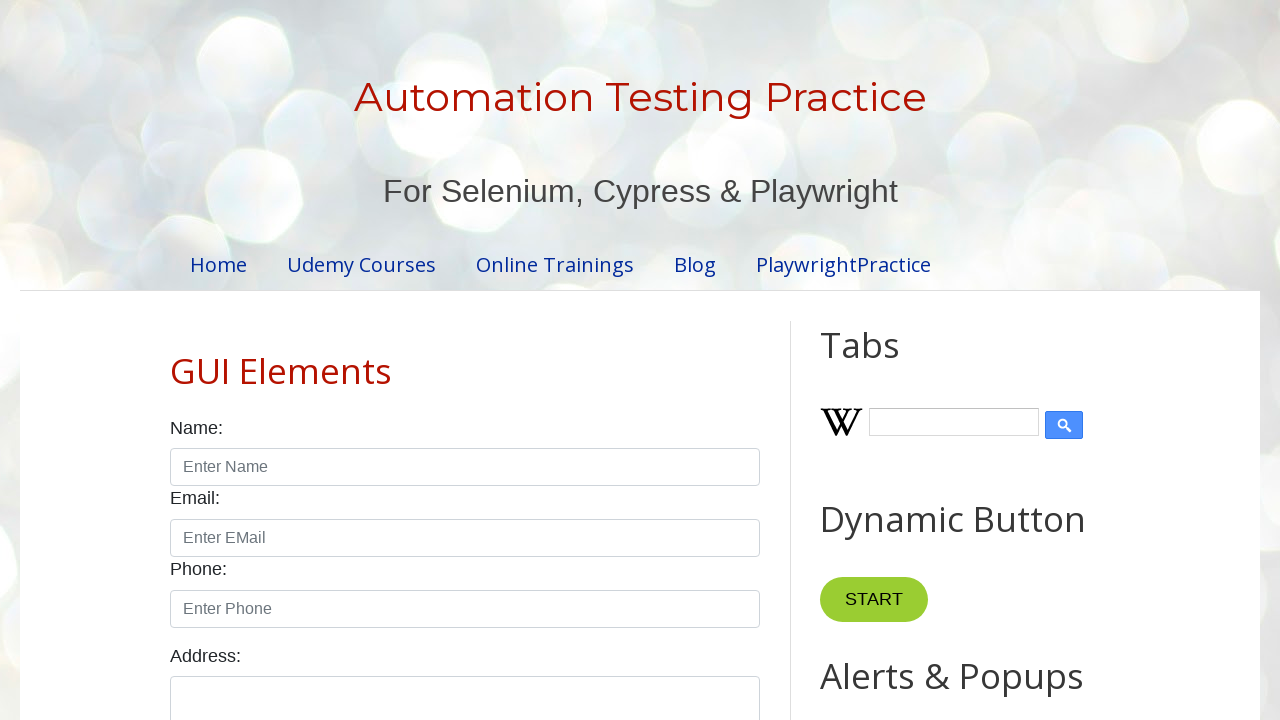